Tests the search functionality by entering "Java" in the search box and pressing Enter

Starting URL: http://news.ycombinator.com/

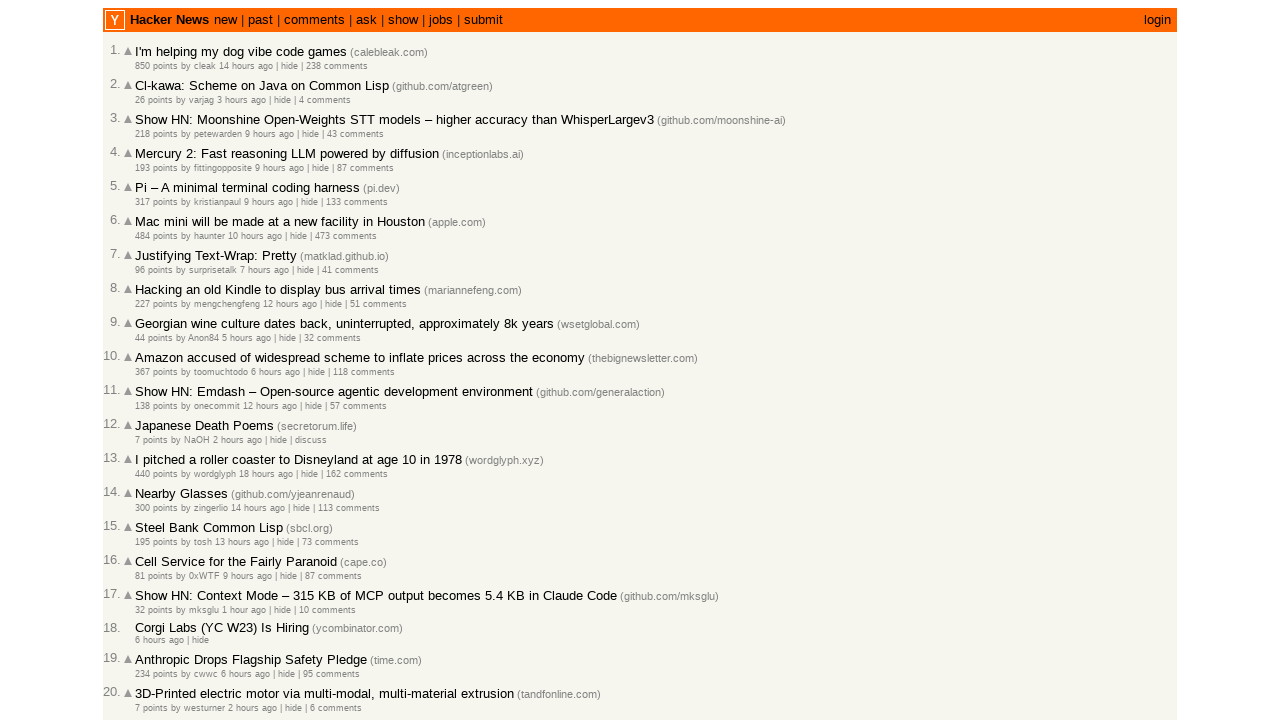

Filled search box with 'Java' on input[name='q']
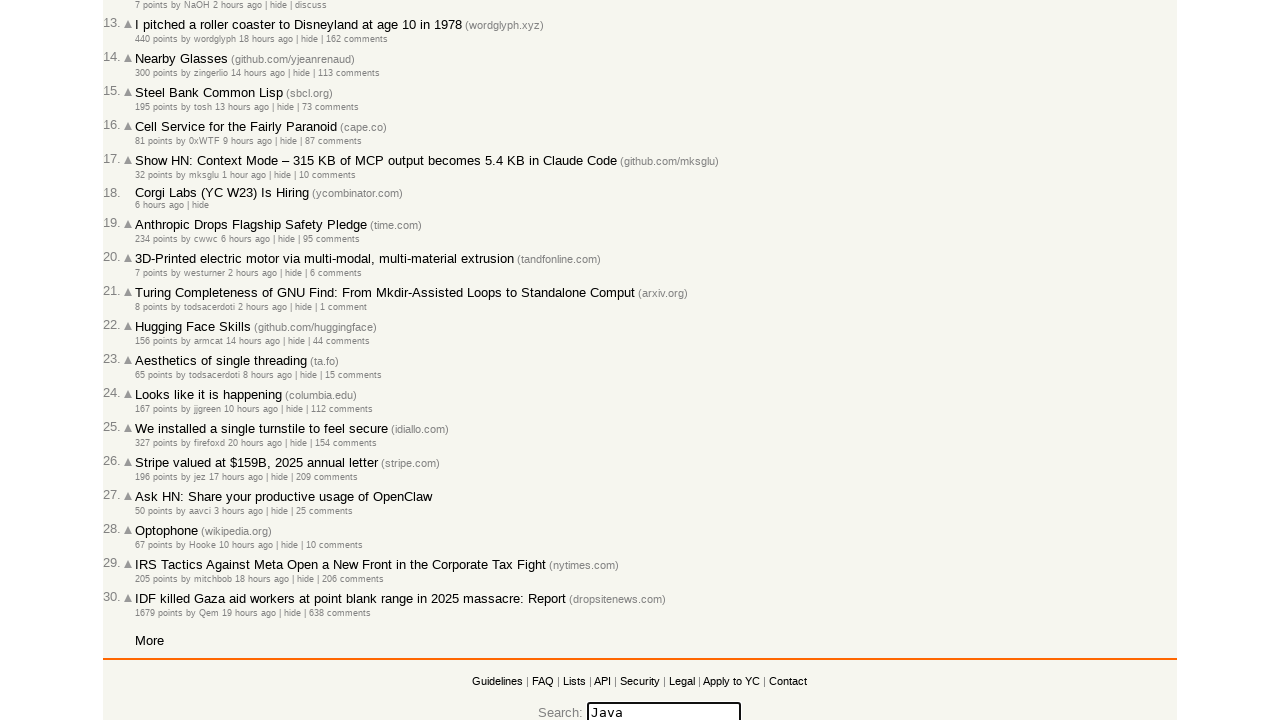

Pressed Enter to submit search query on input[name='q']
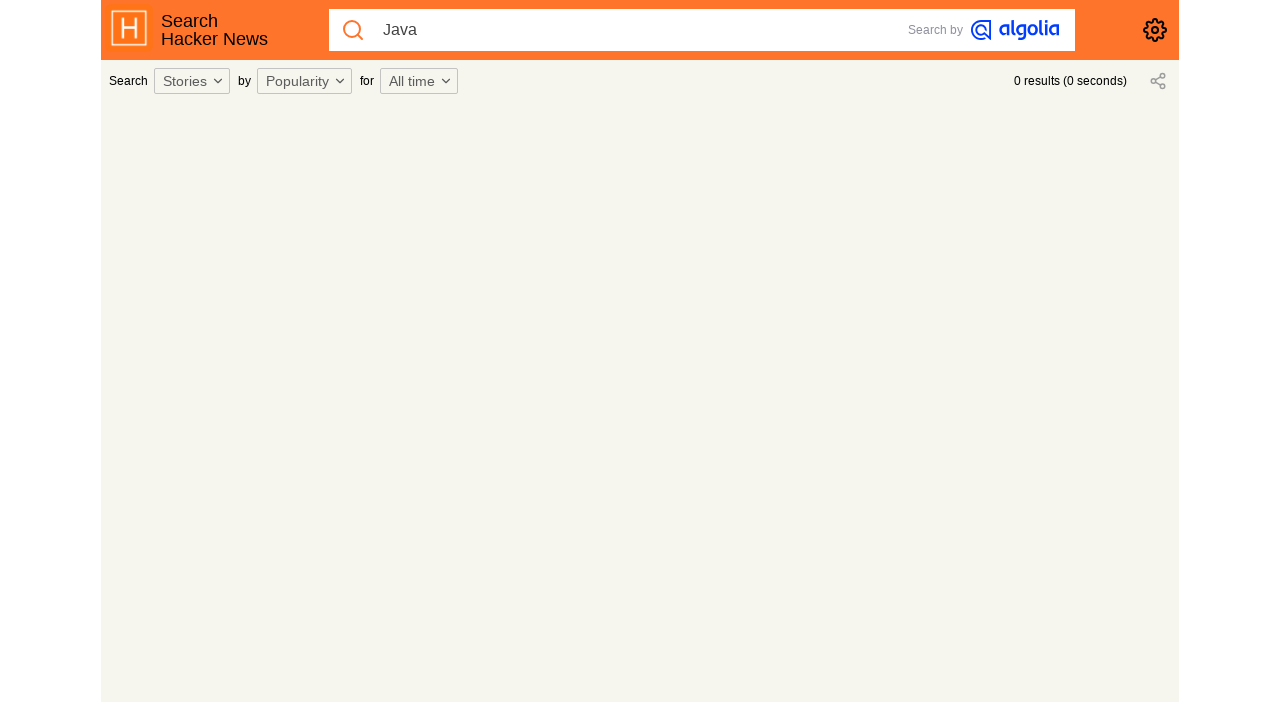

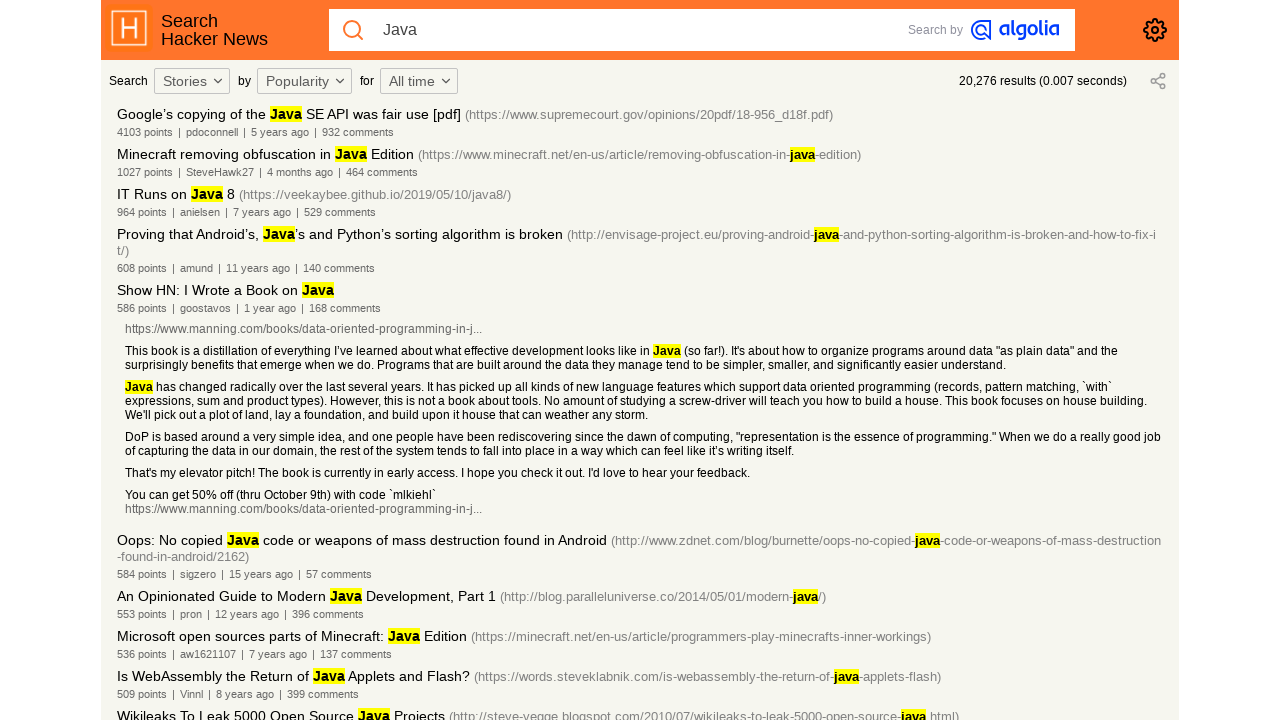